Tests interaction with radio buttons and checkboxes on a practice form by clicking a gender radio button and selecting a tool checkbox

Starting URL: https://awesomeqa.com/practice.html

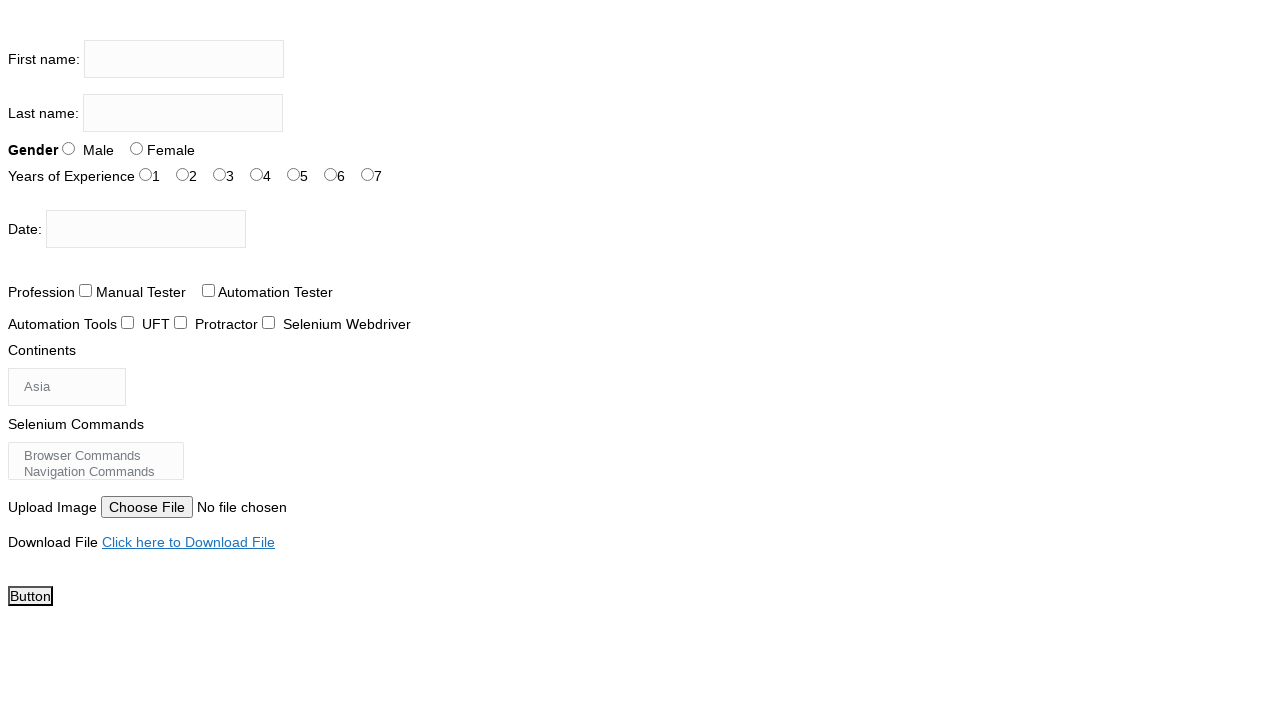

Clicked gender radio button (Male) at (68, 148) on #sex-0
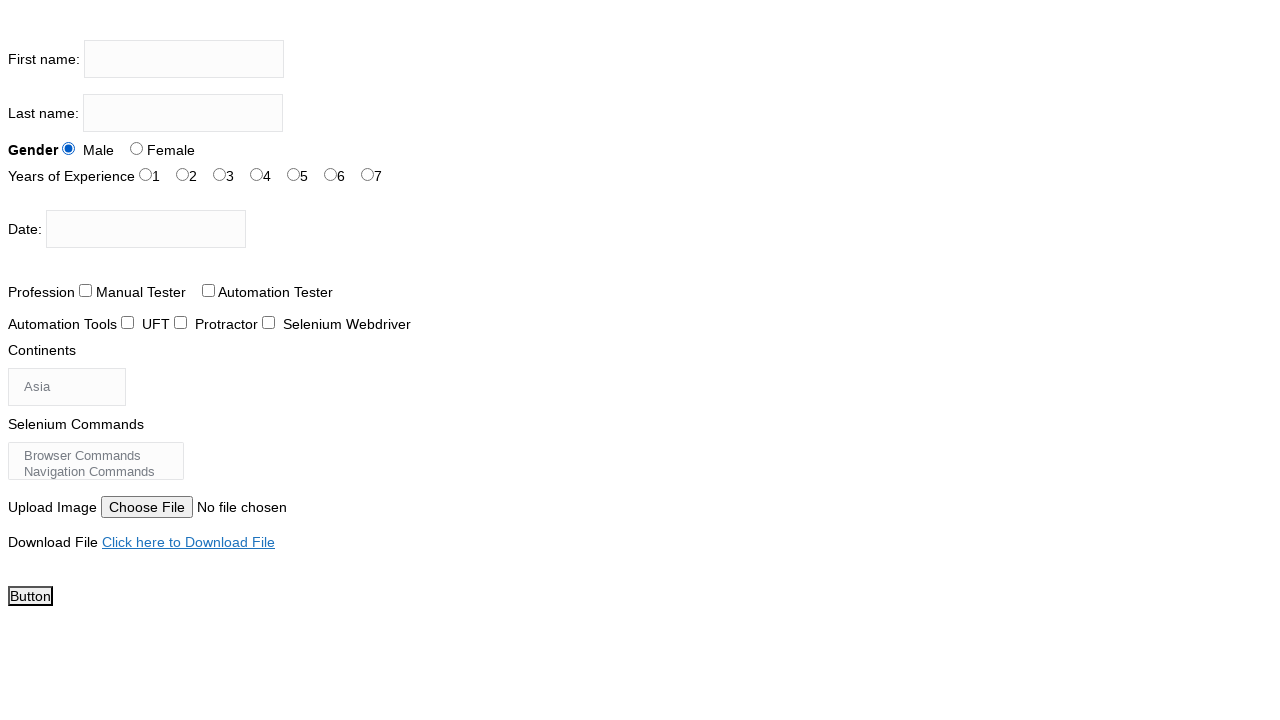

Clicked tool checkbox selection at (268, 322) on #tool-2
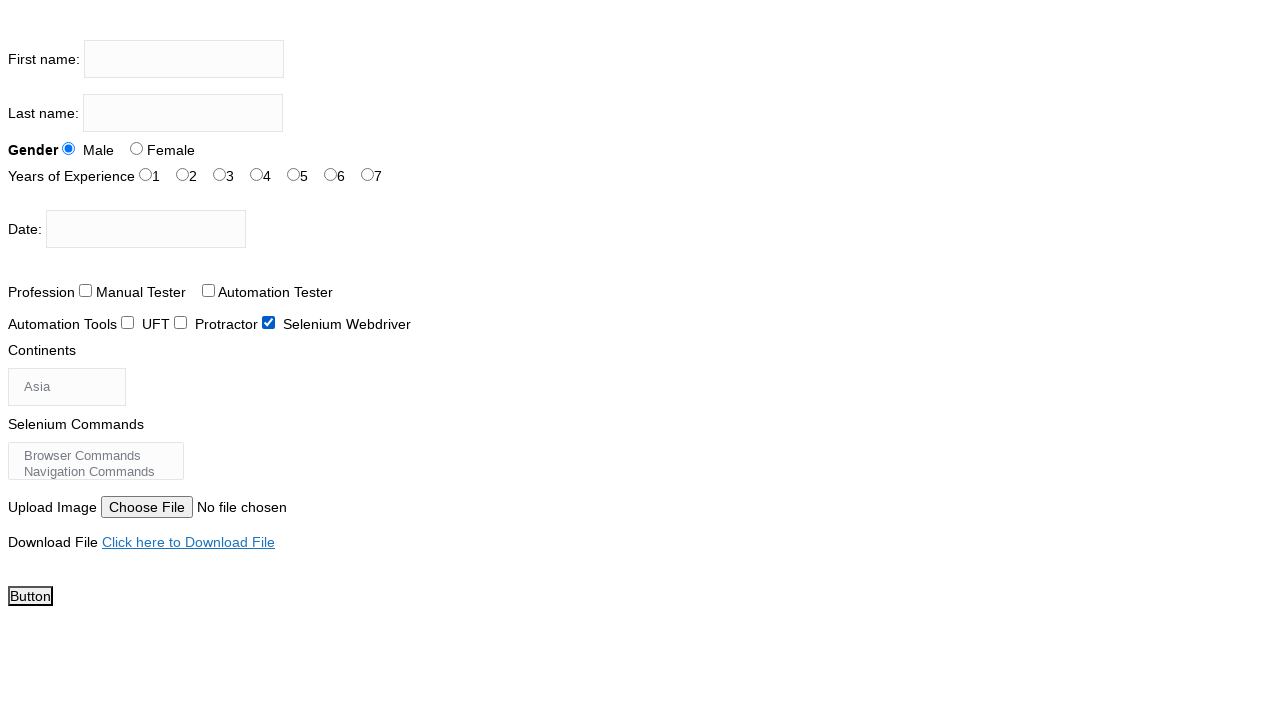

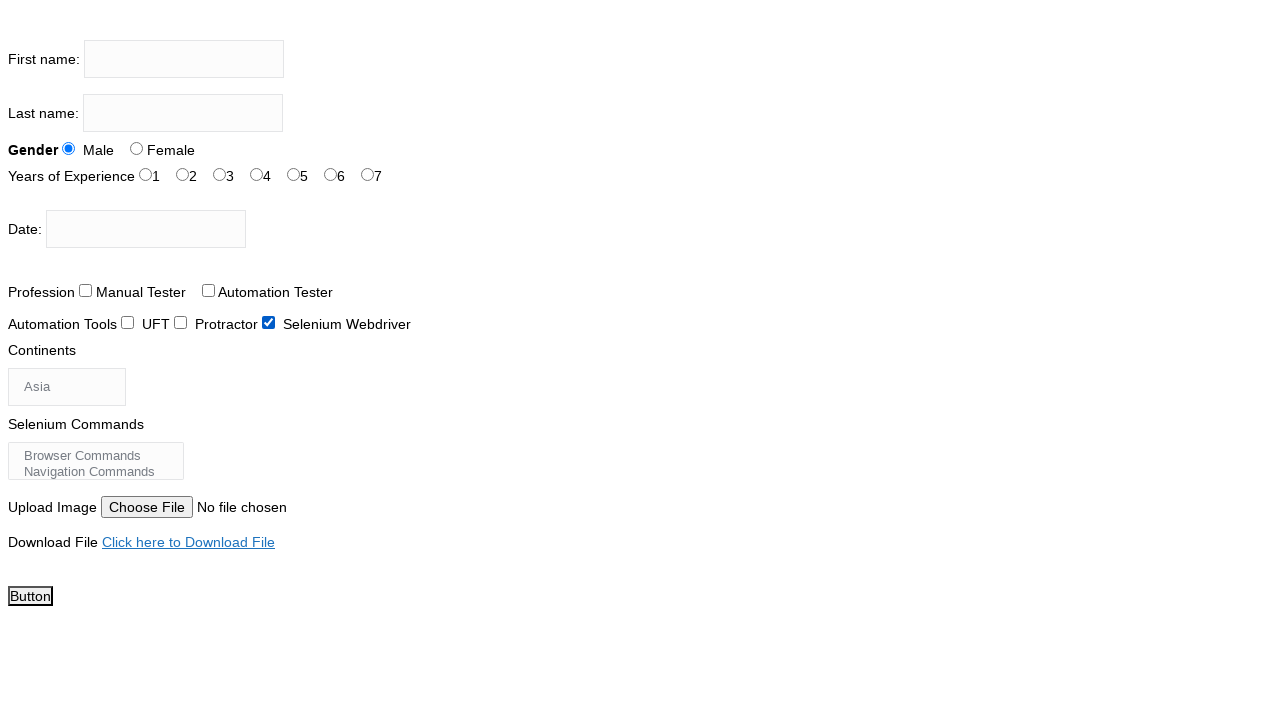